Tests the phone number input field by entering a number and then clearing it

Starting URL: https://demoqa.com/automation-practice-form

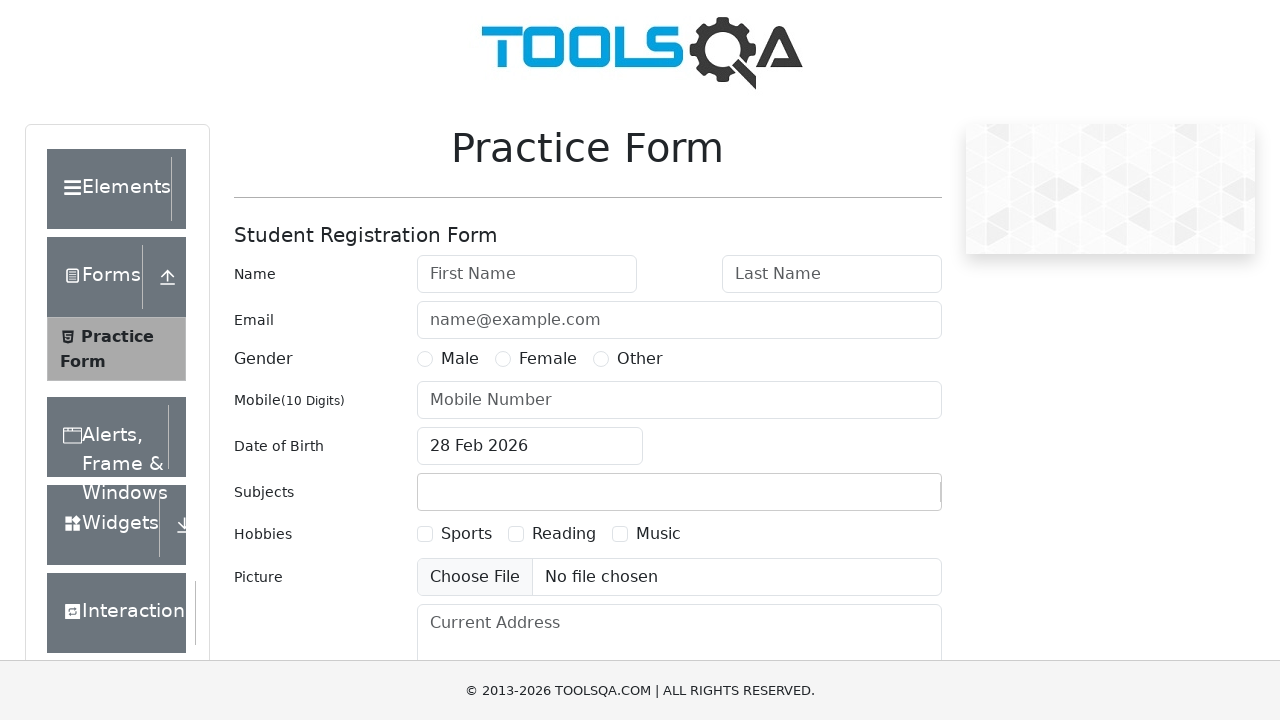

Entered phone number '1234567890' into the phone number input field on input#userNumber
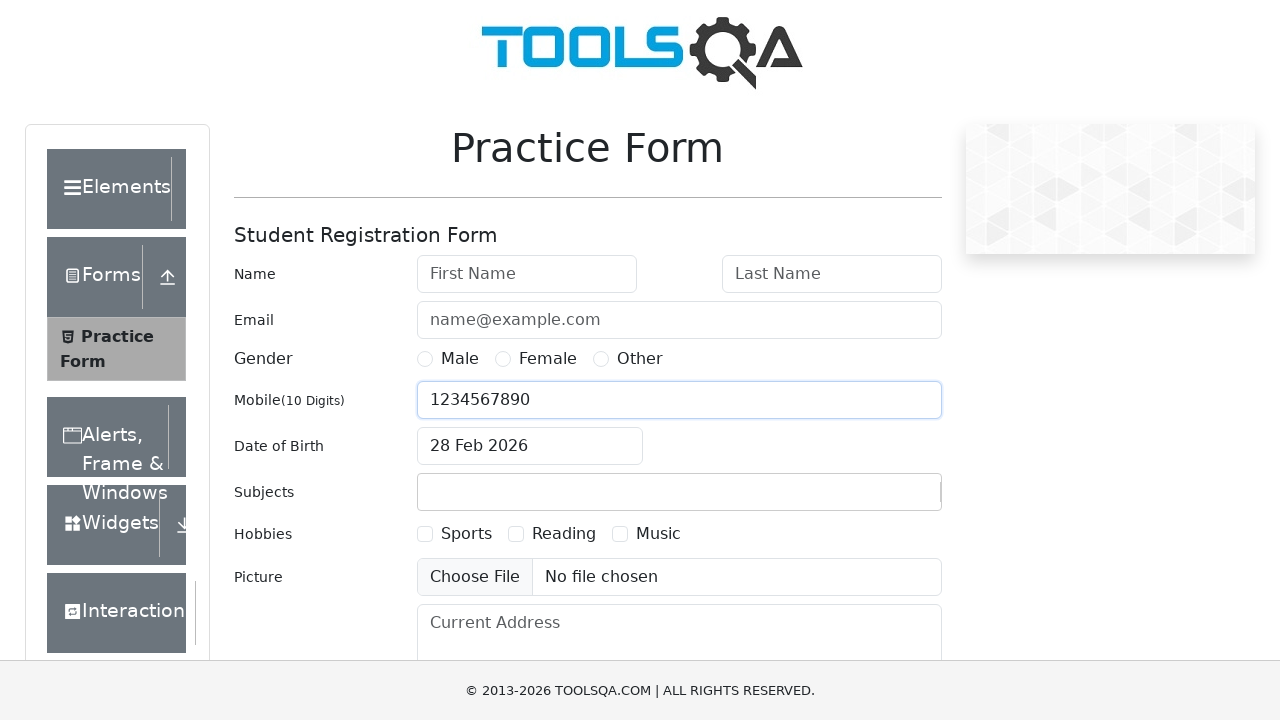

Cleared the phone number input field on input#userNumber
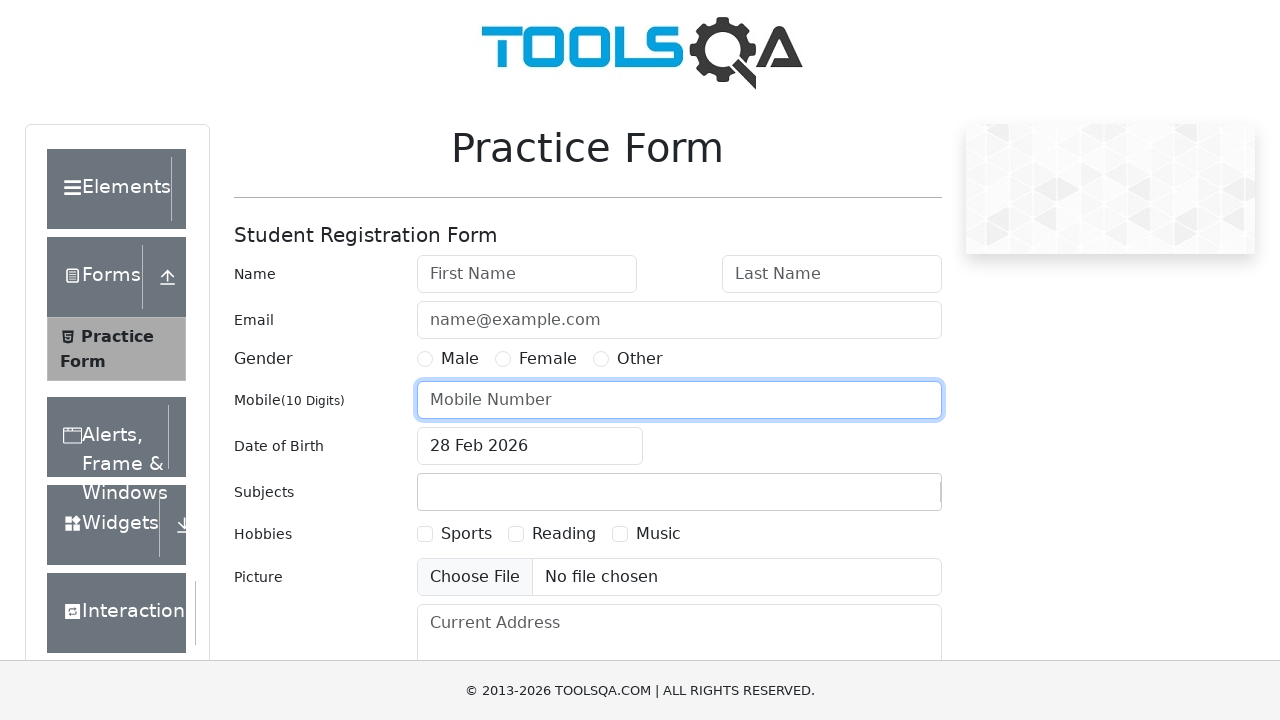

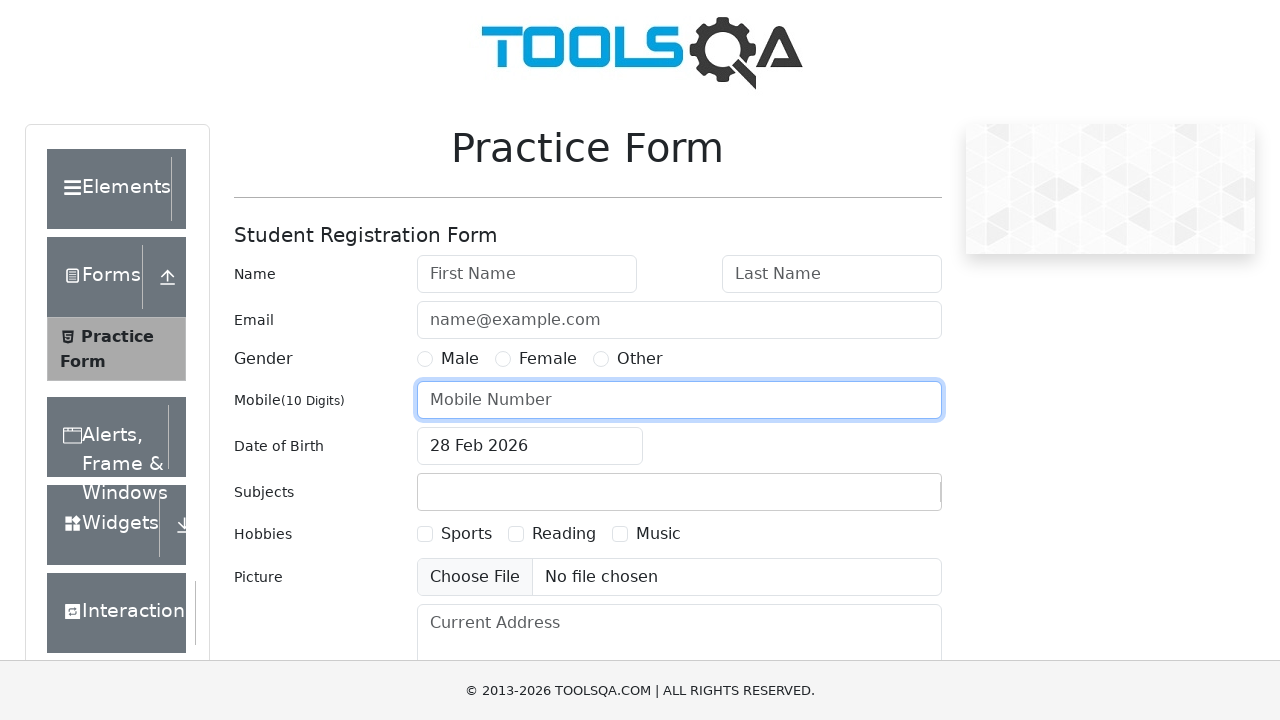